Tests the autosuggest dropdown functionality by typing a partial country name, selecting "India" from the suggestions, and verifying the selection was applied correctly.

Starting URL: https://rahulshettyacademy.com/dropdownsPractise/

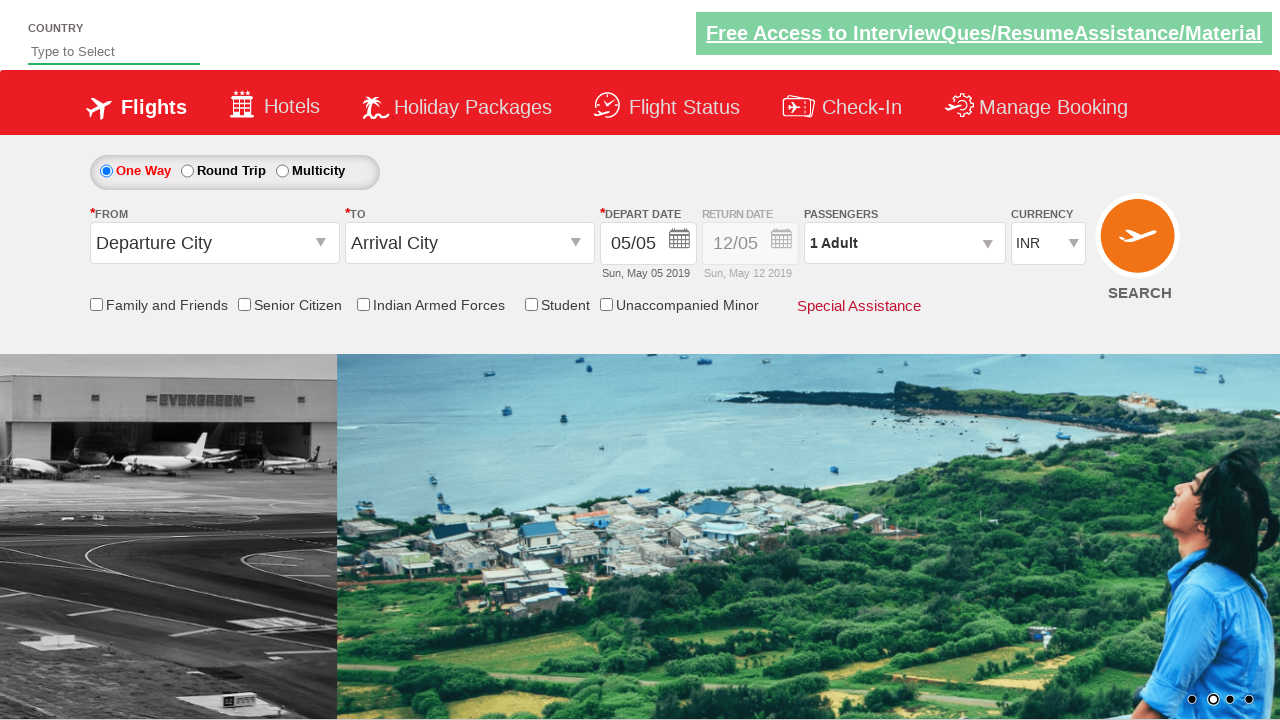

Typed 'ind' in autosuggest field on #autosuggest
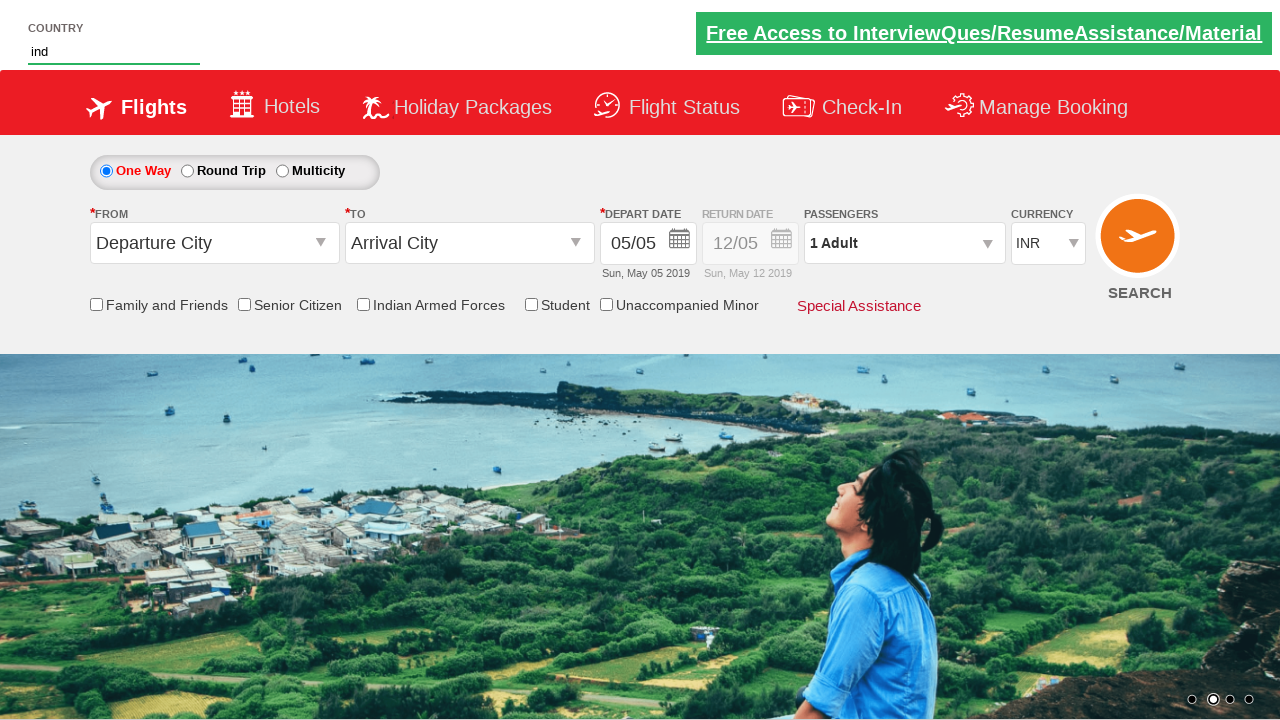

Autosuggest dropdown suggestions appeared
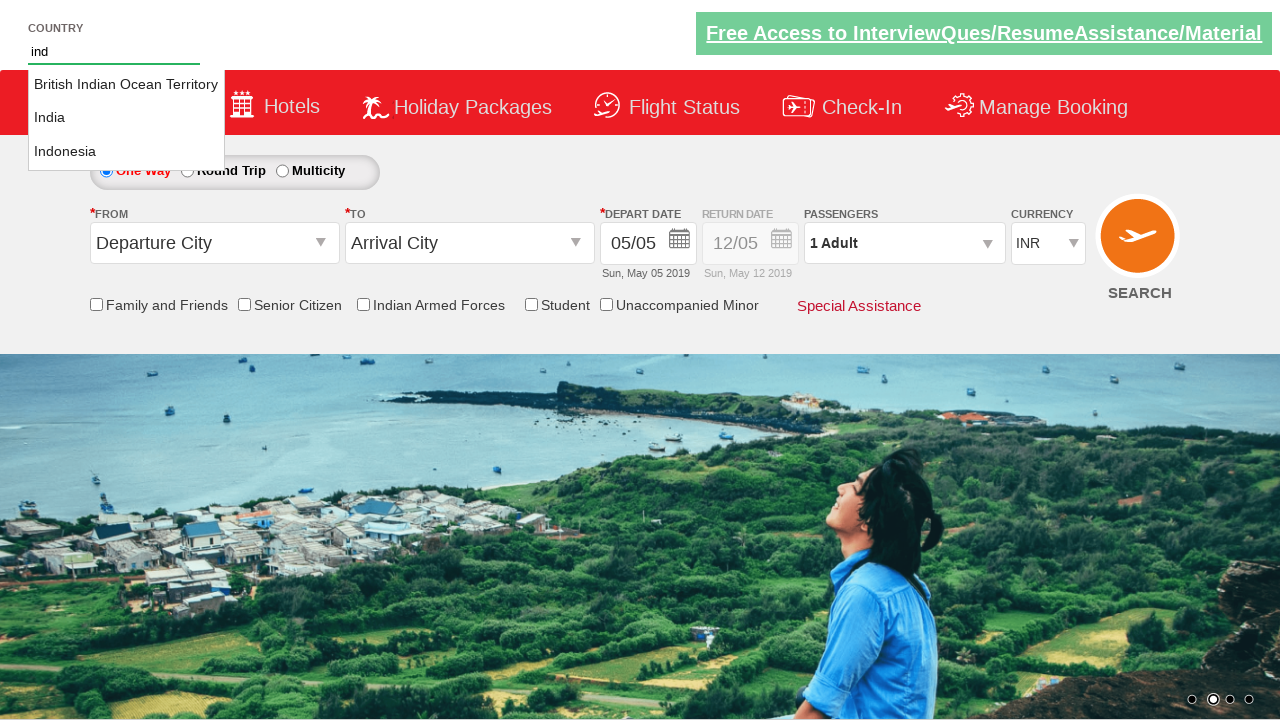

Selected 'India' from autosuggest dropdown at (126, 118) on li.ui-menu-item a >> nth=1
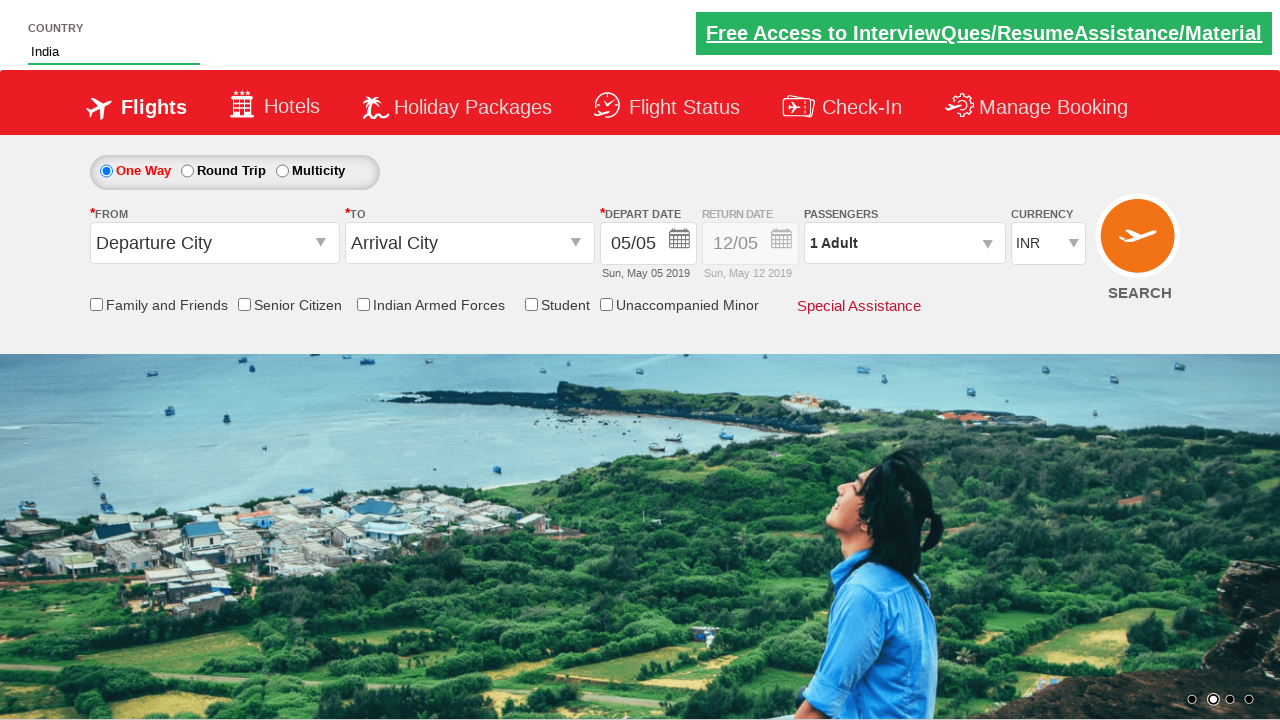

Verified that 'India' was correctly selected in autosuggest field
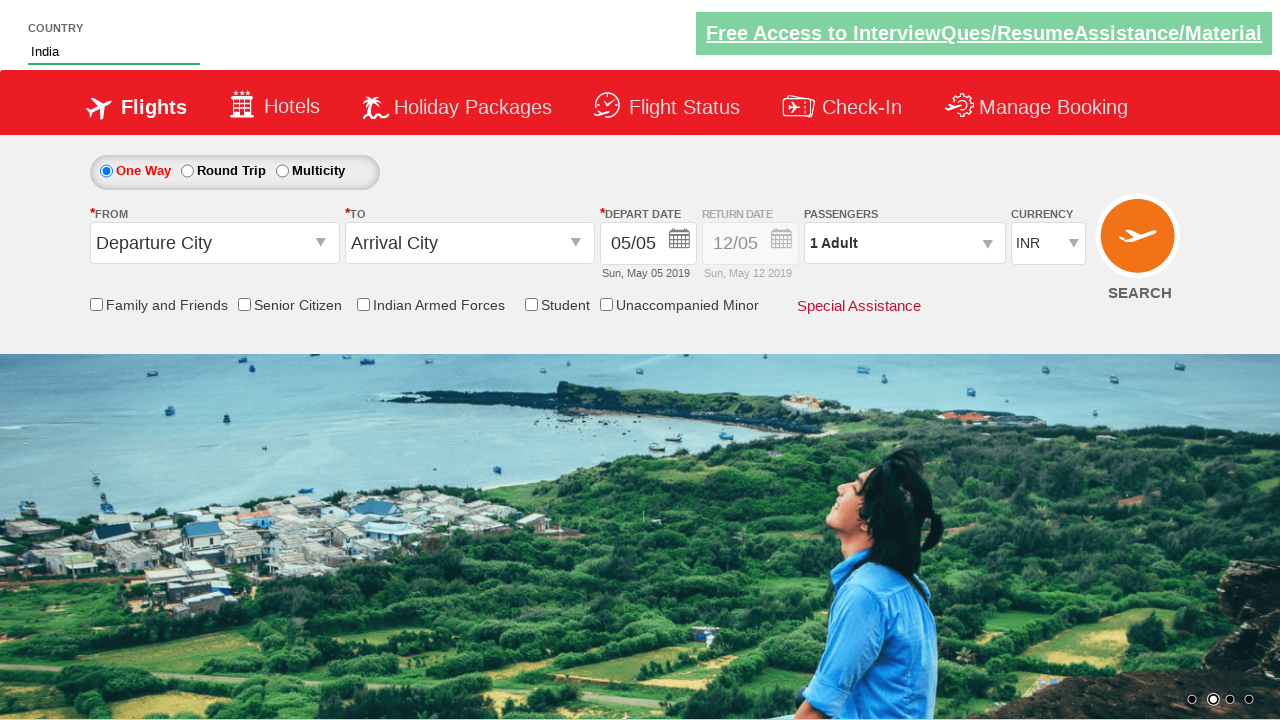

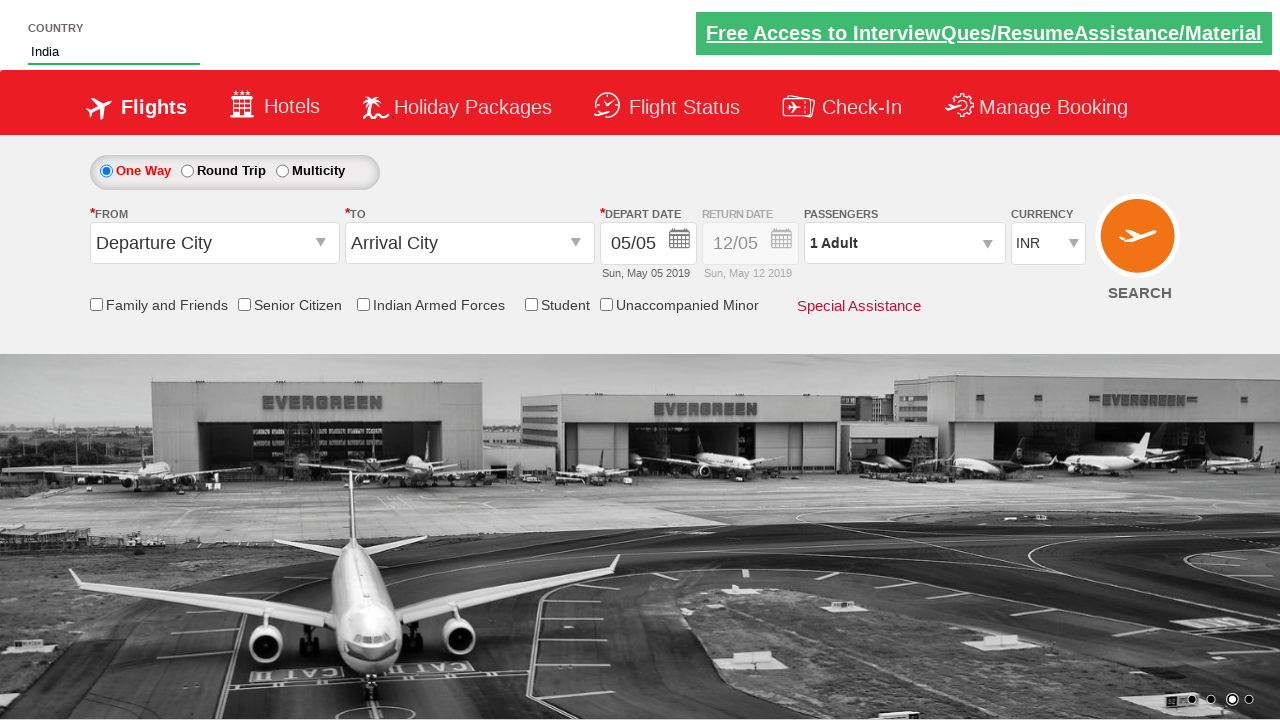